Verifies that paragraph 5 element exists on the page by locating it with XPath

Starting URL: https://kristinek.github.io/site/tasks/locators_different

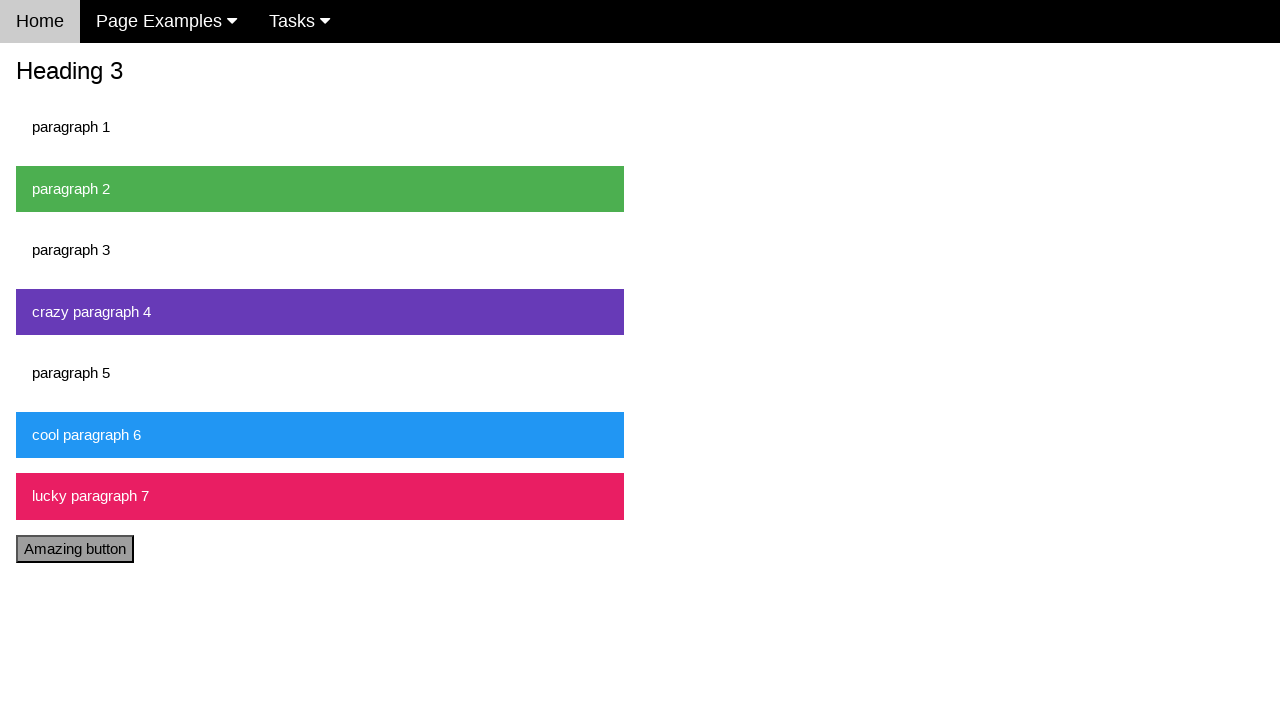

Navigated to target URL
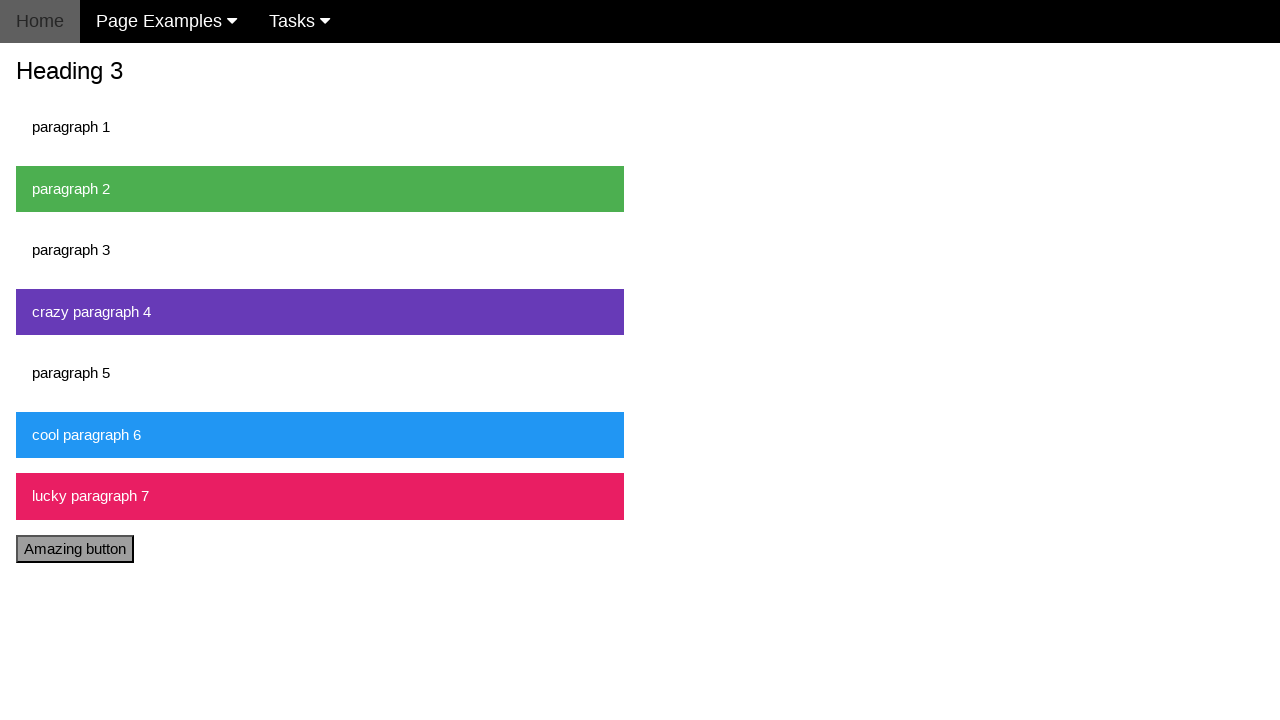

Waited for paragraph 5 element to be visible
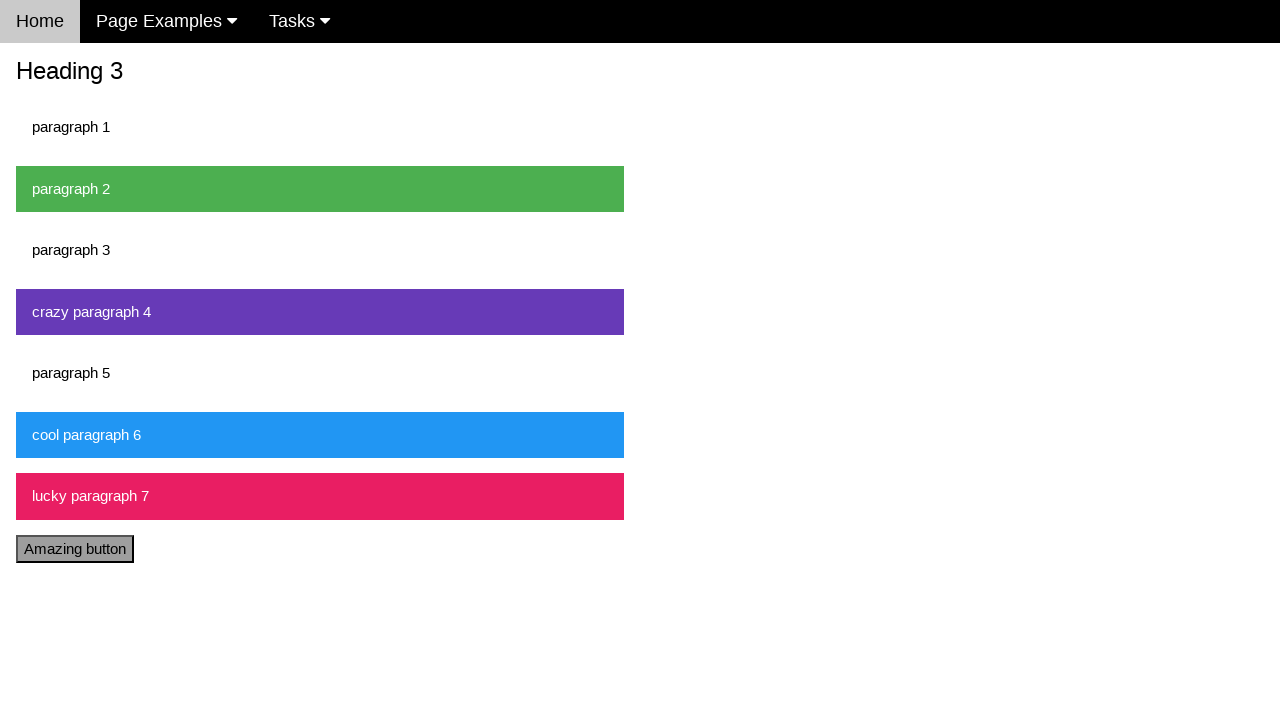

Located paragraph 5 element using XPath
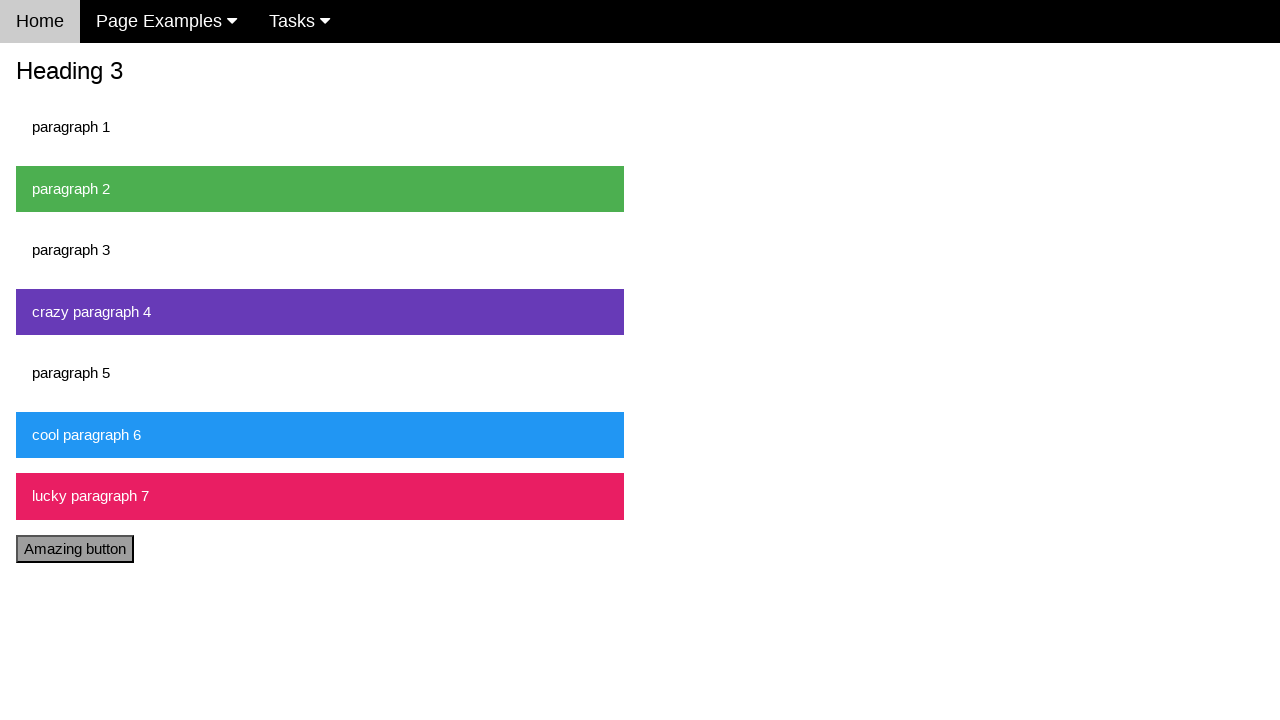

Verified that paragraph 5 element exists (count = 1)
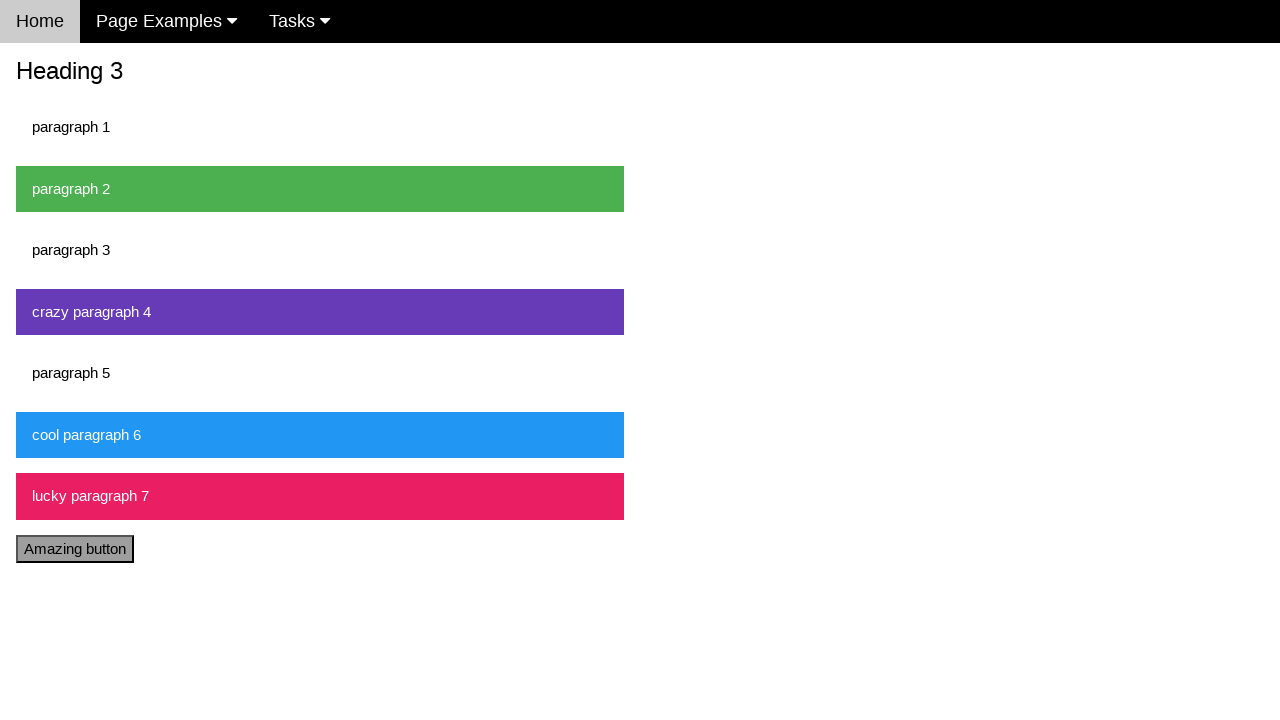

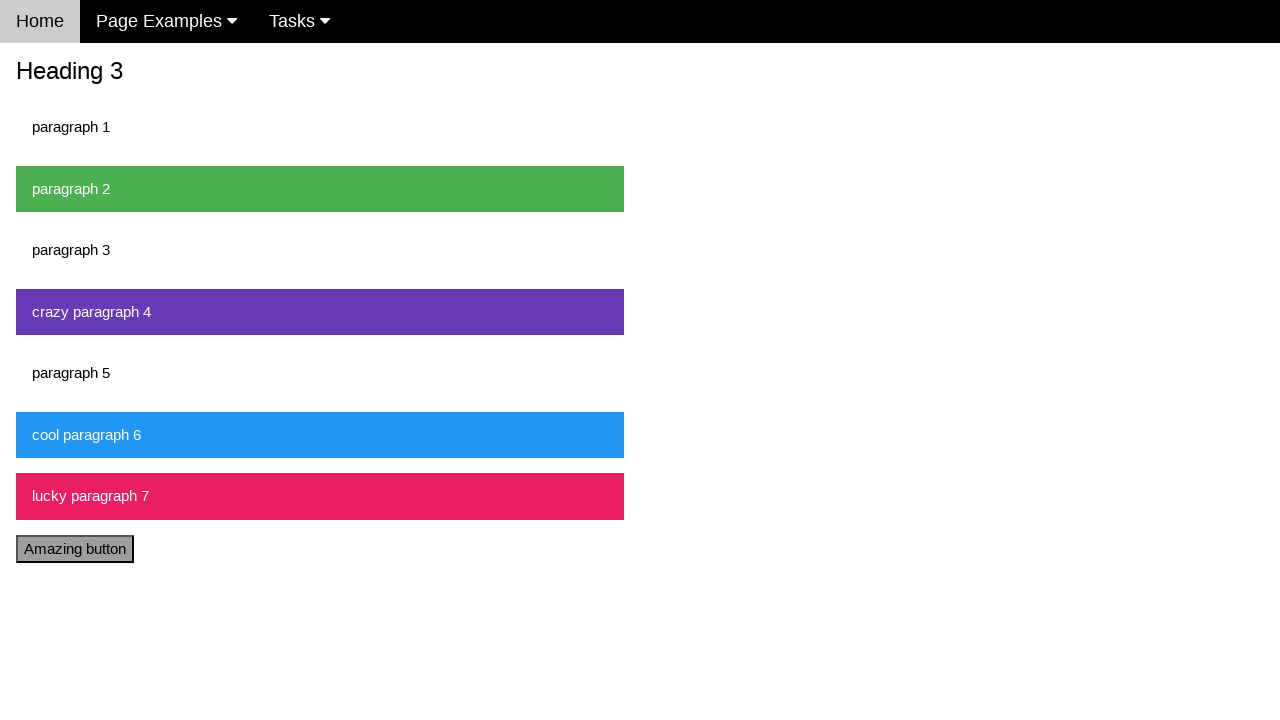